Tests form field interactions on OpenCart login page by filling email and password fields and verifying DOM attributes and properties

Starting URL: https://naveenautomationlabs.com/opencart/index.php?route=account/login

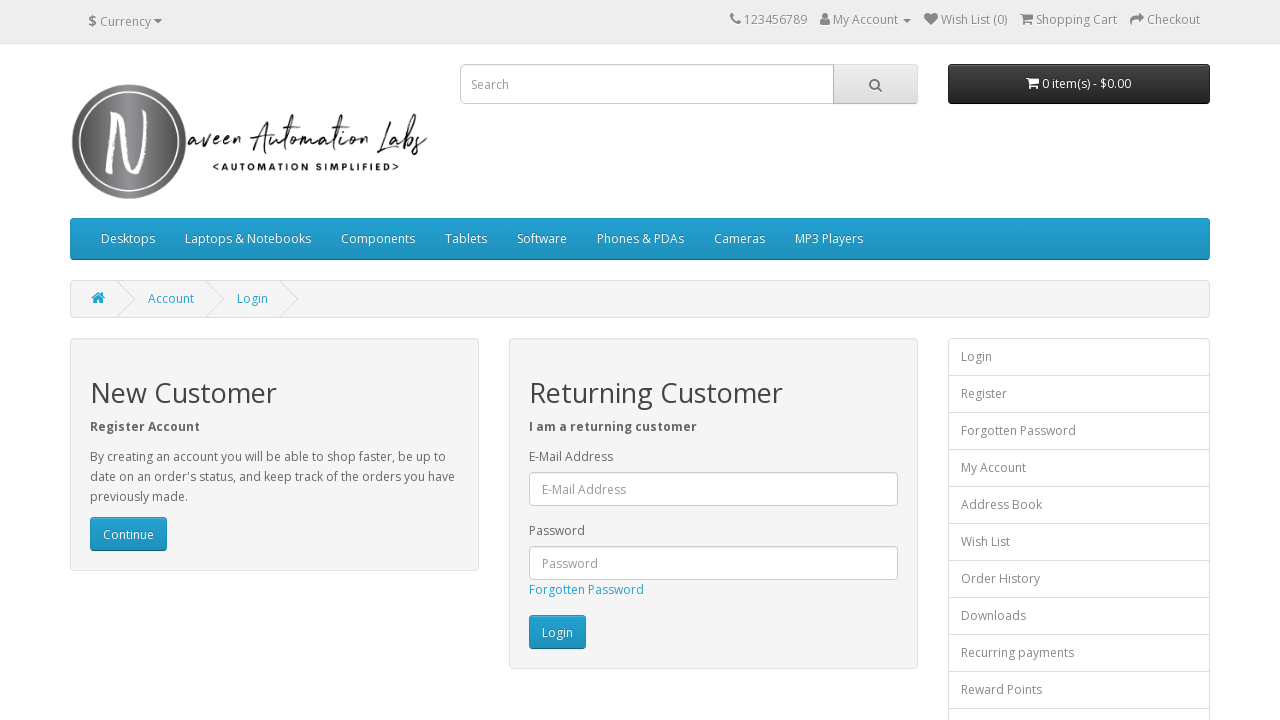

Filled email field with 's@ba.com' on #input-email
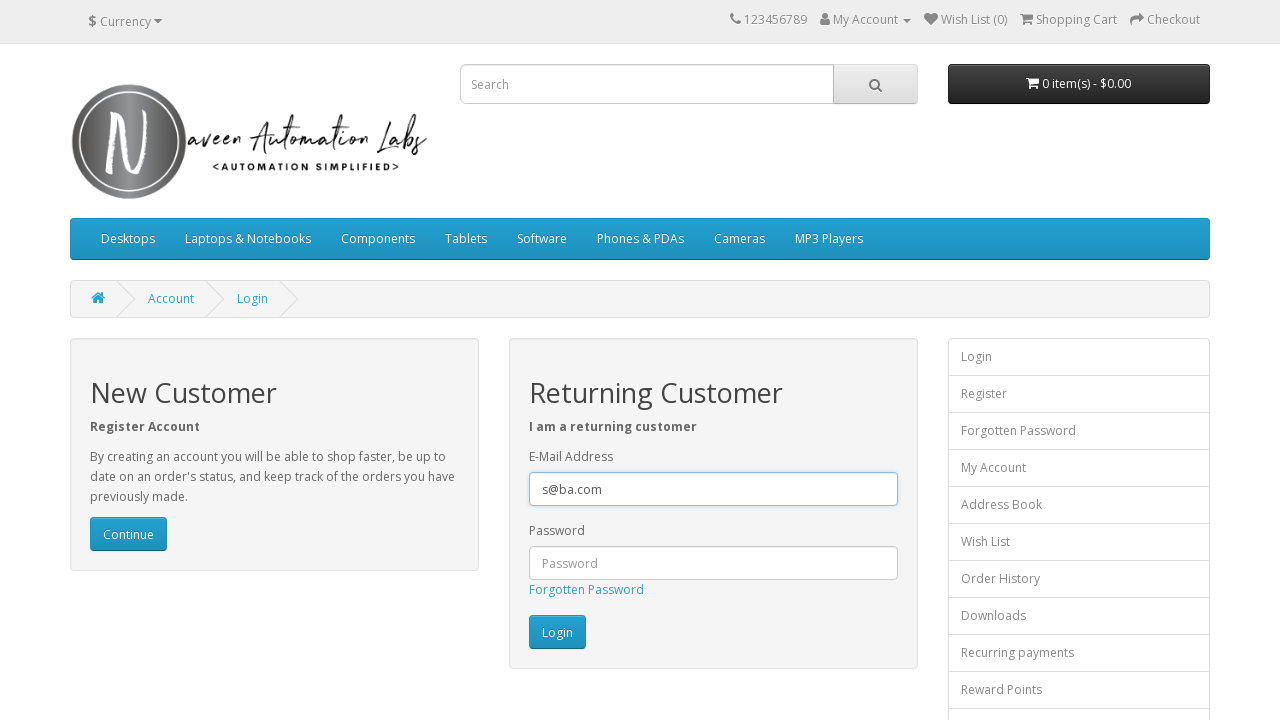

Filled password field with '@dmin123' on #input-password
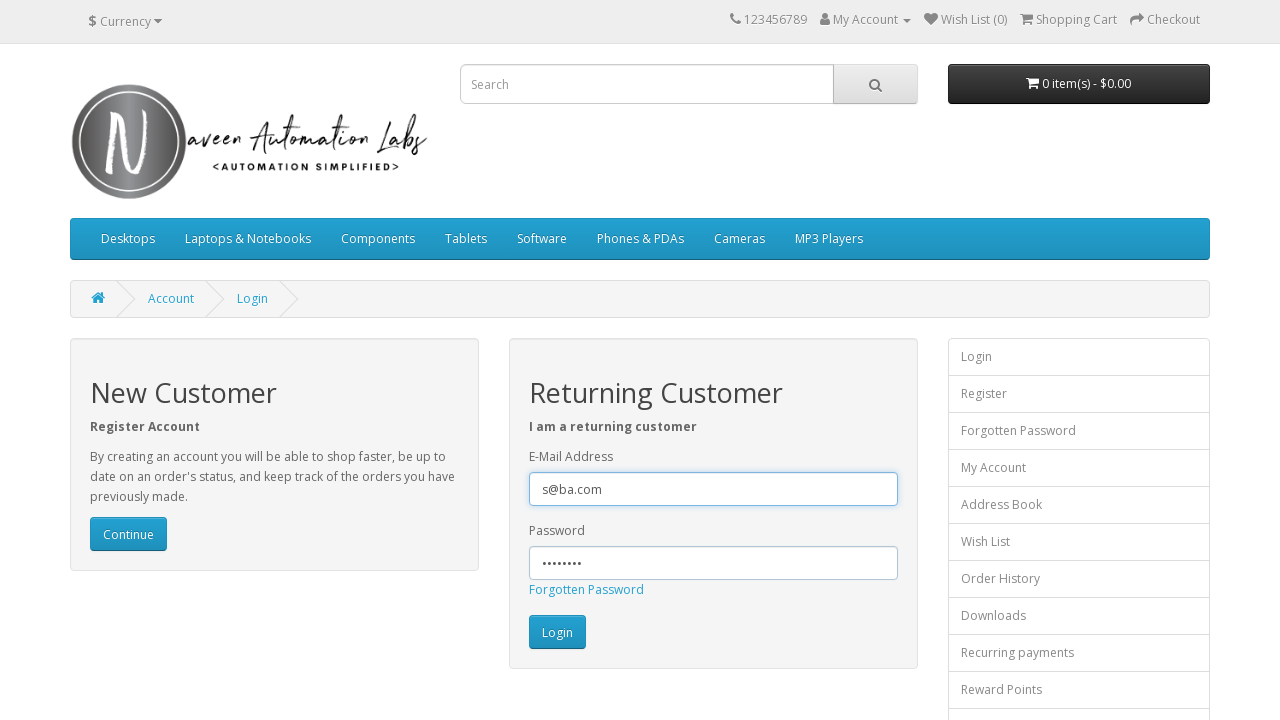

Verified email input field is present in DOM
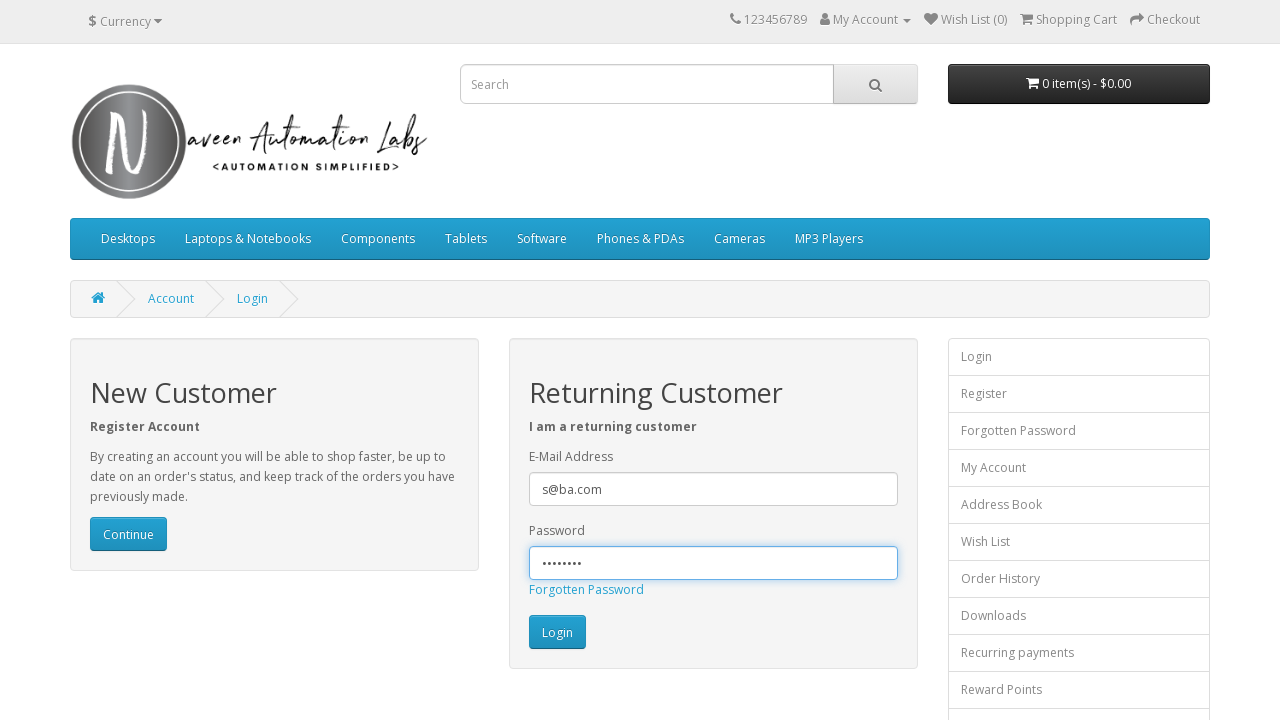

Verified password input field is present in DOM
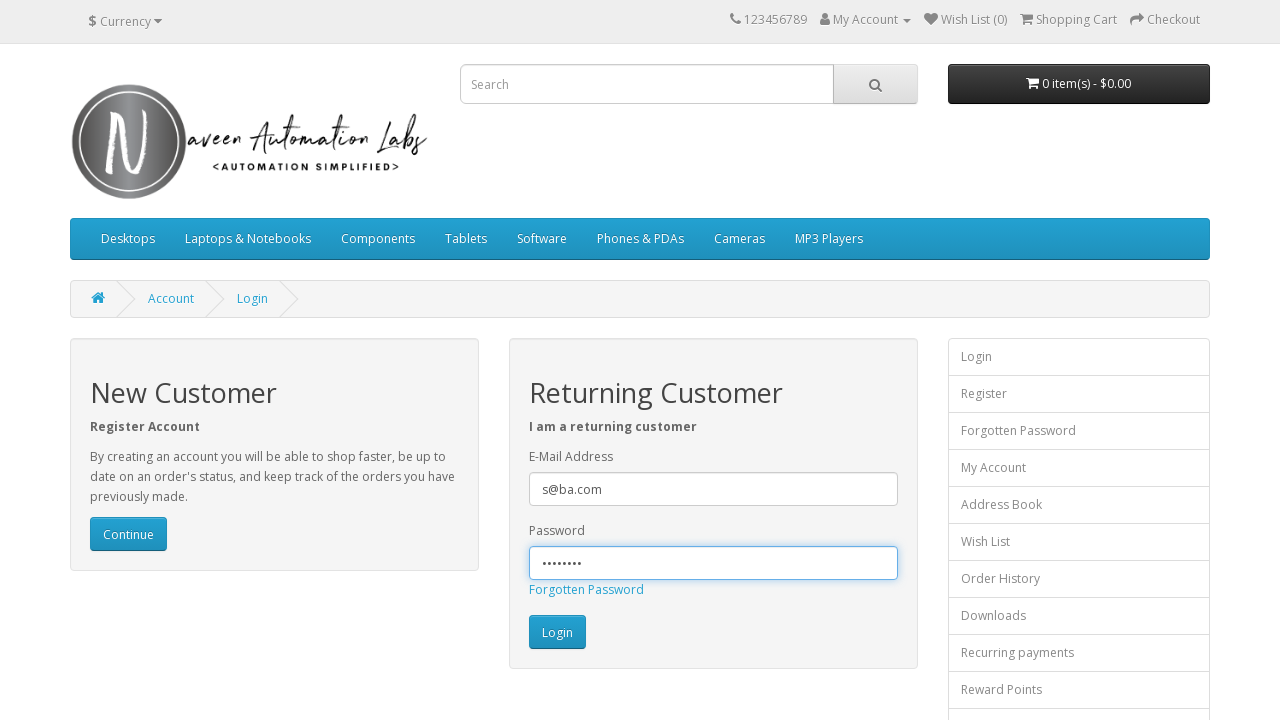

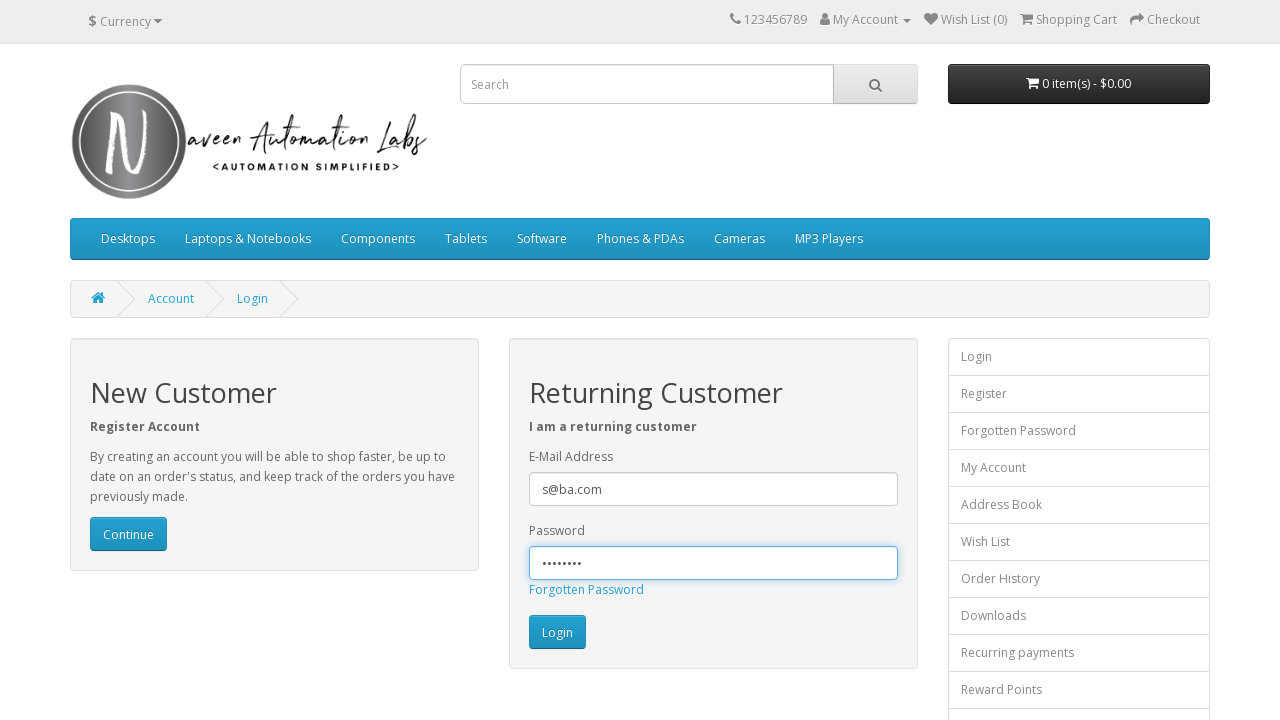